Tests the datepicker functionality by entering a date value into the datepicker input field and pressing Enter to confirm the selection.

Starting URL: https://formy-project.herokuapp.com/datepicker

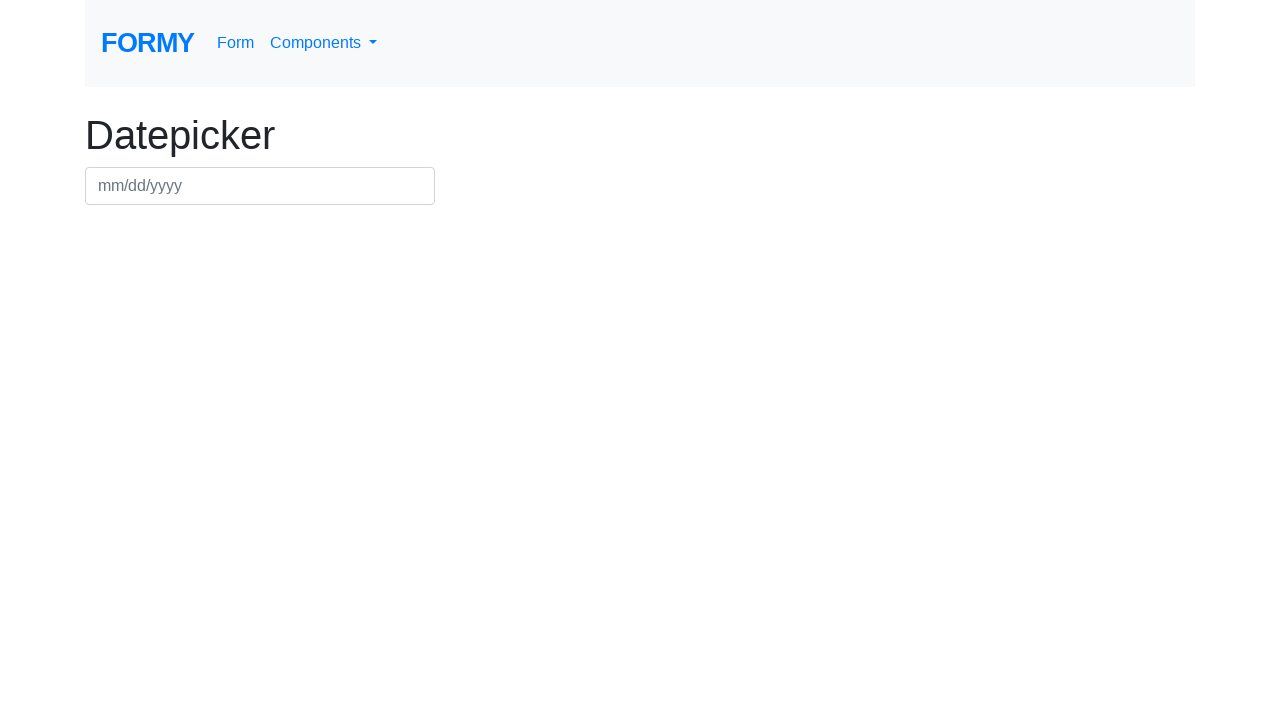

Filled datepicker field with date 07/15/2024 on #datepicker
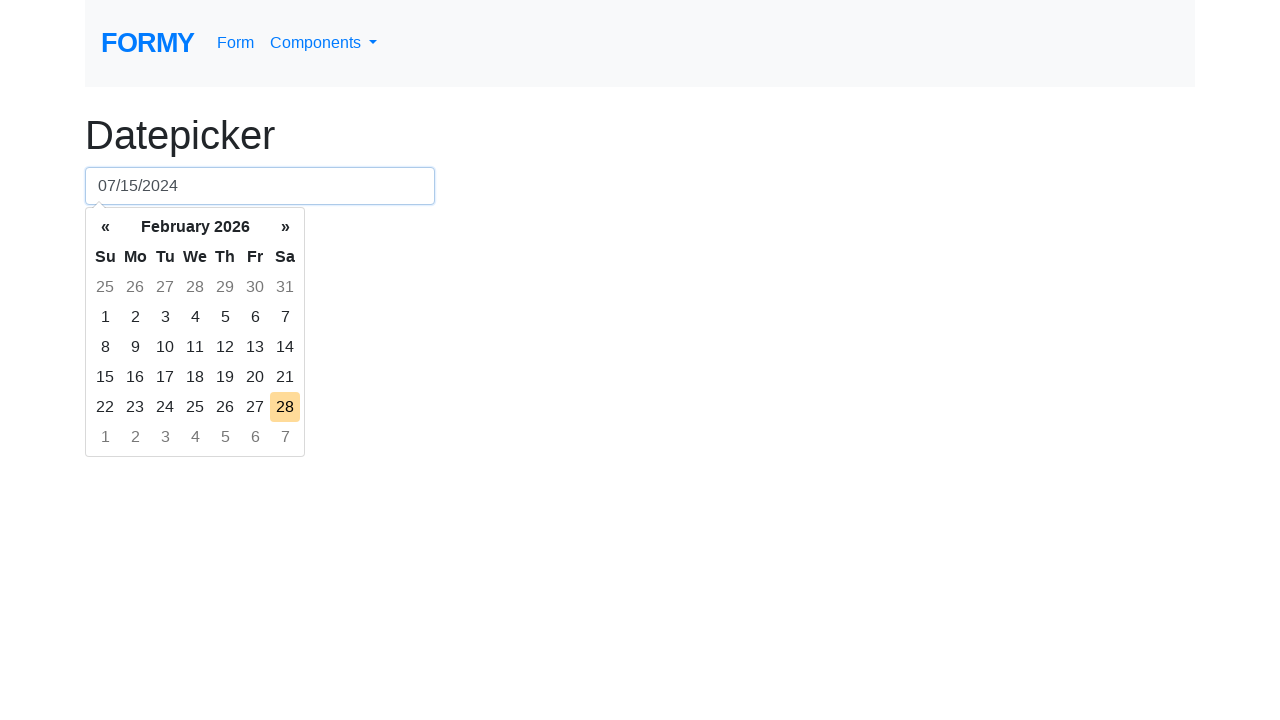

Pressed Enter to confirm date selection on #datepicker
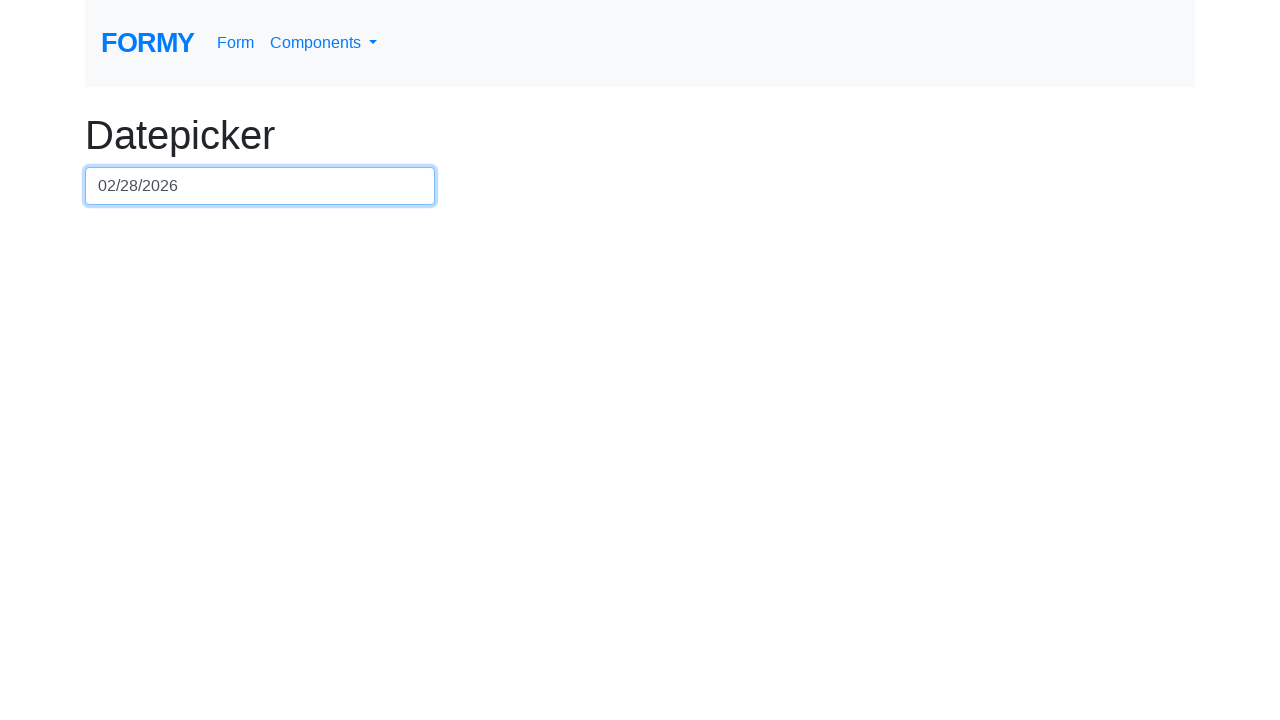

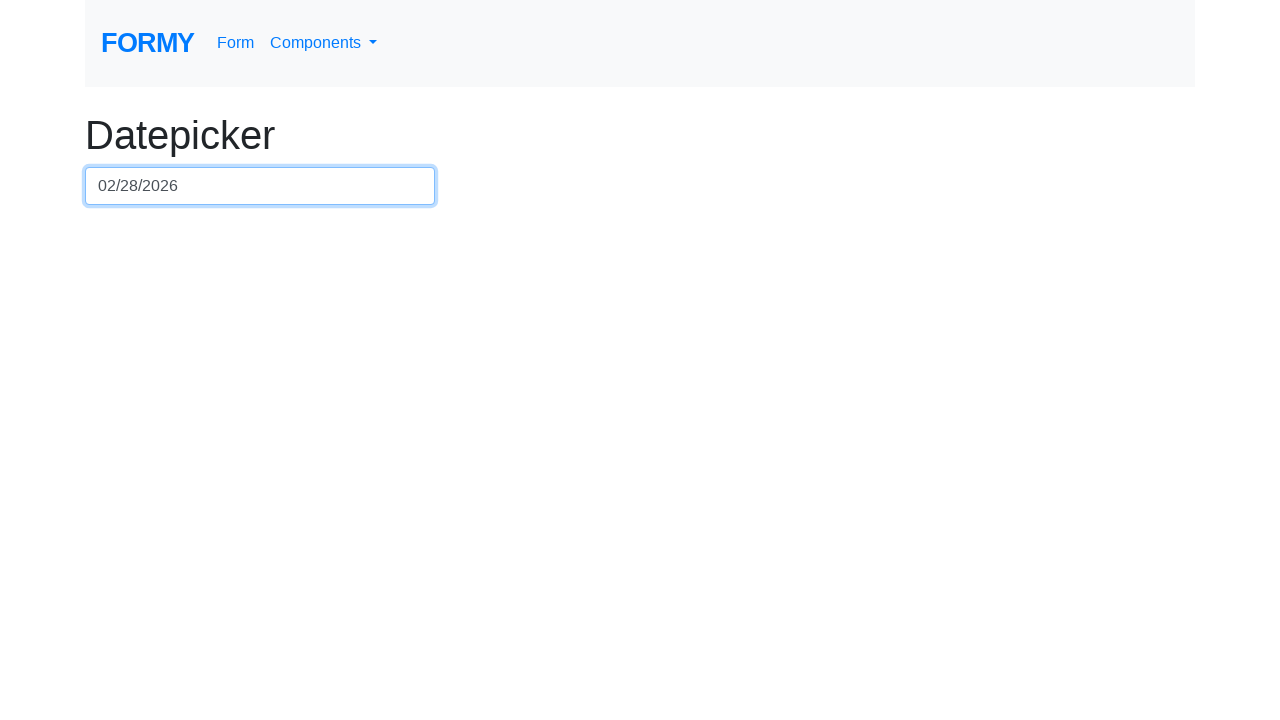